Tests that clicking the login button without credentials shows error icons, and clicking the error button removes them

Starting URL: https://www.saucedemo.com/

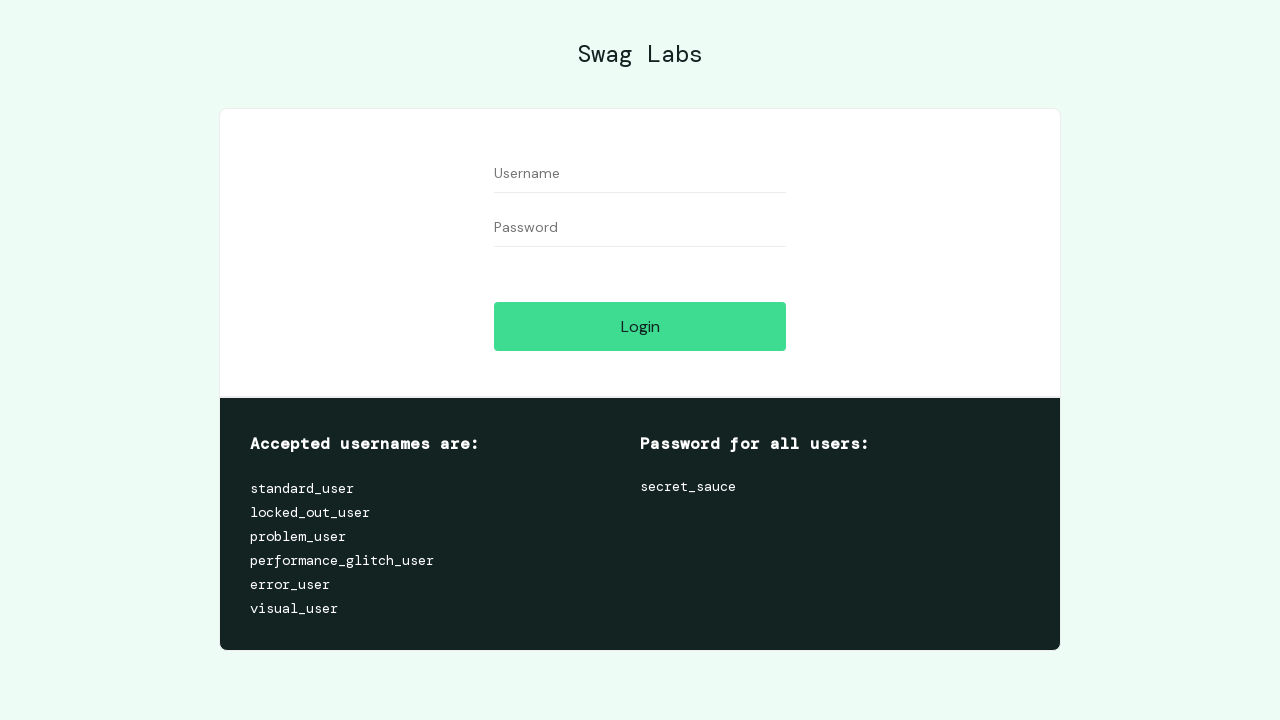

Waited for login form to be visible
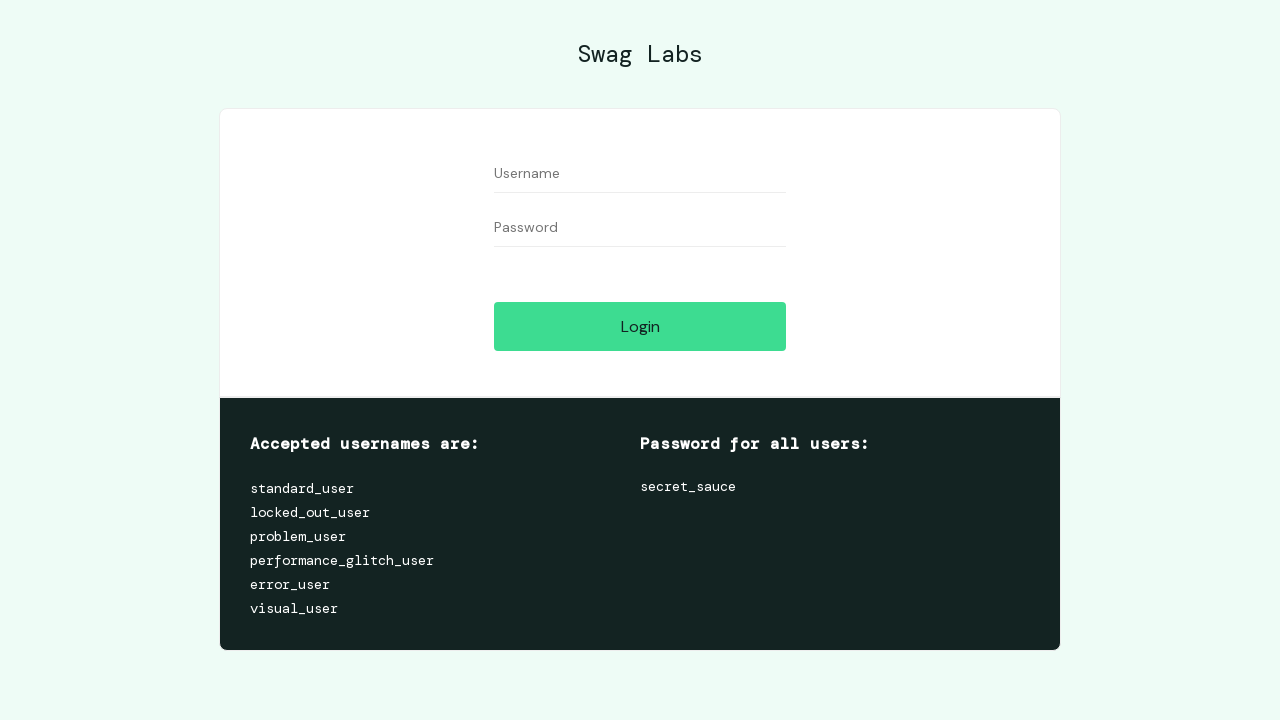

Clicked login button without entering credentials to trigger error icons at (640, 326) on #login-button
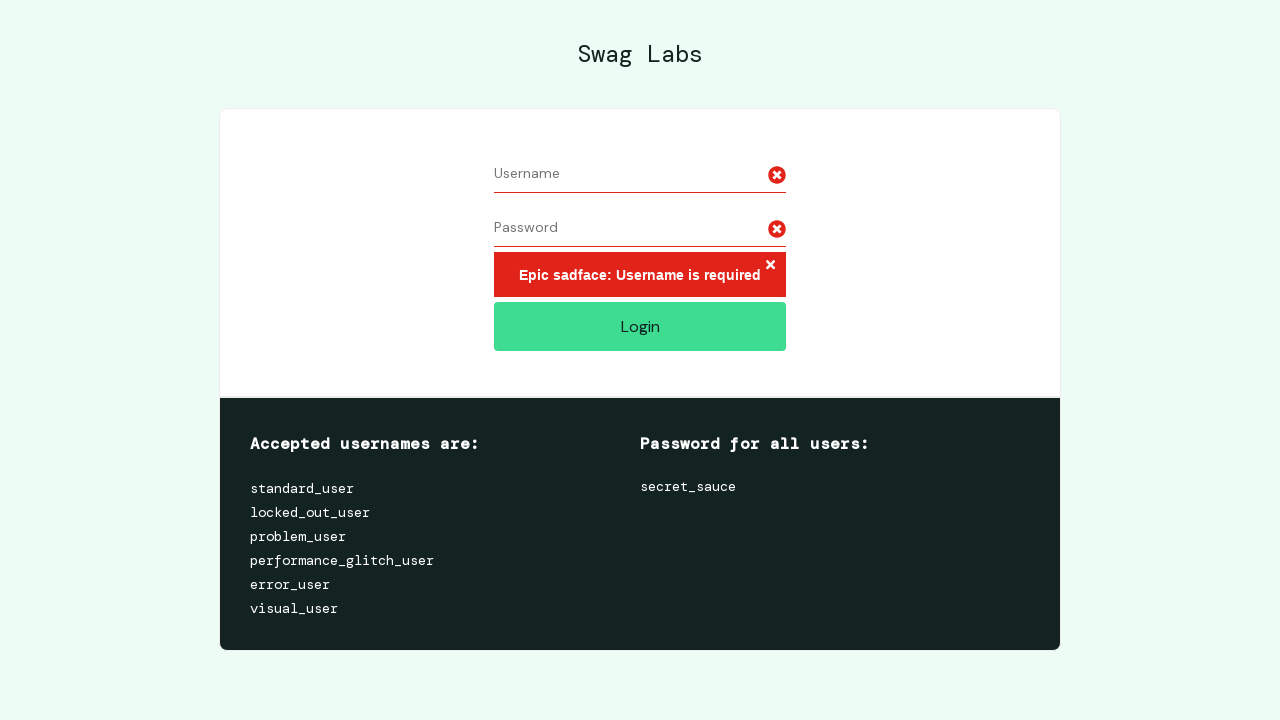

Clicked error dismiss button to remove error icons at (770, 266) on .error-button
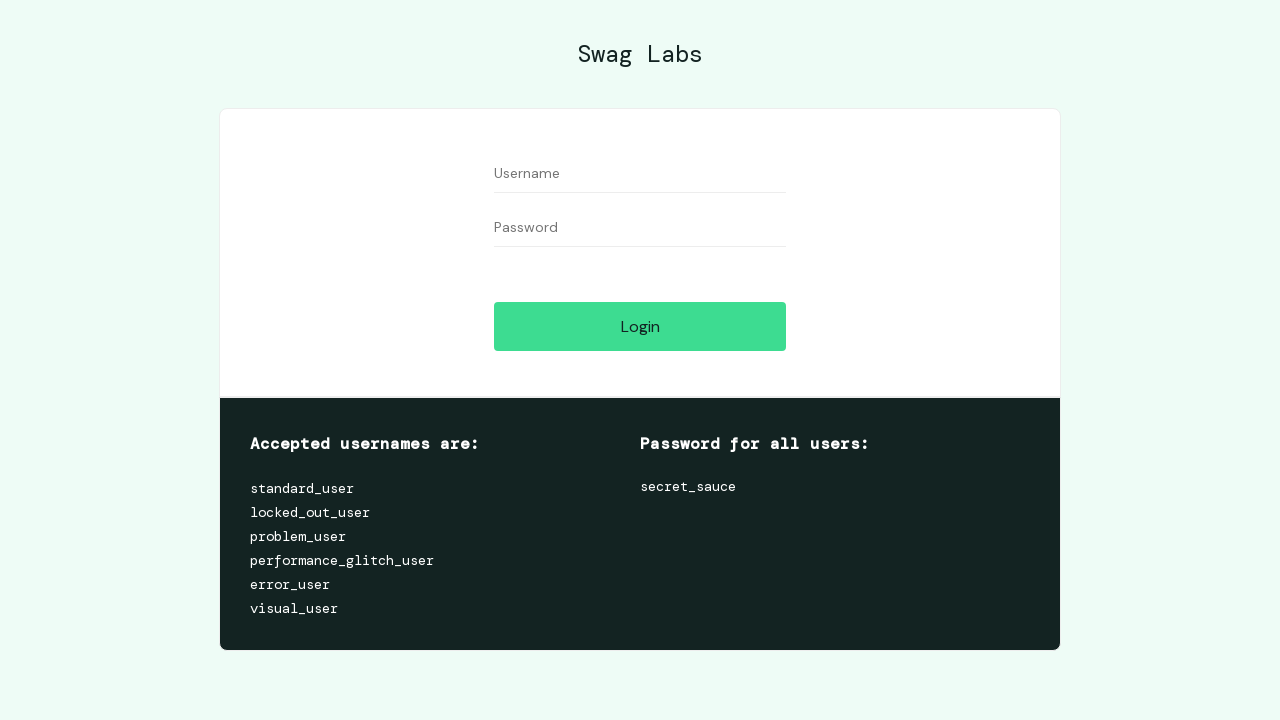

Waited 500ms for error icons to be removed
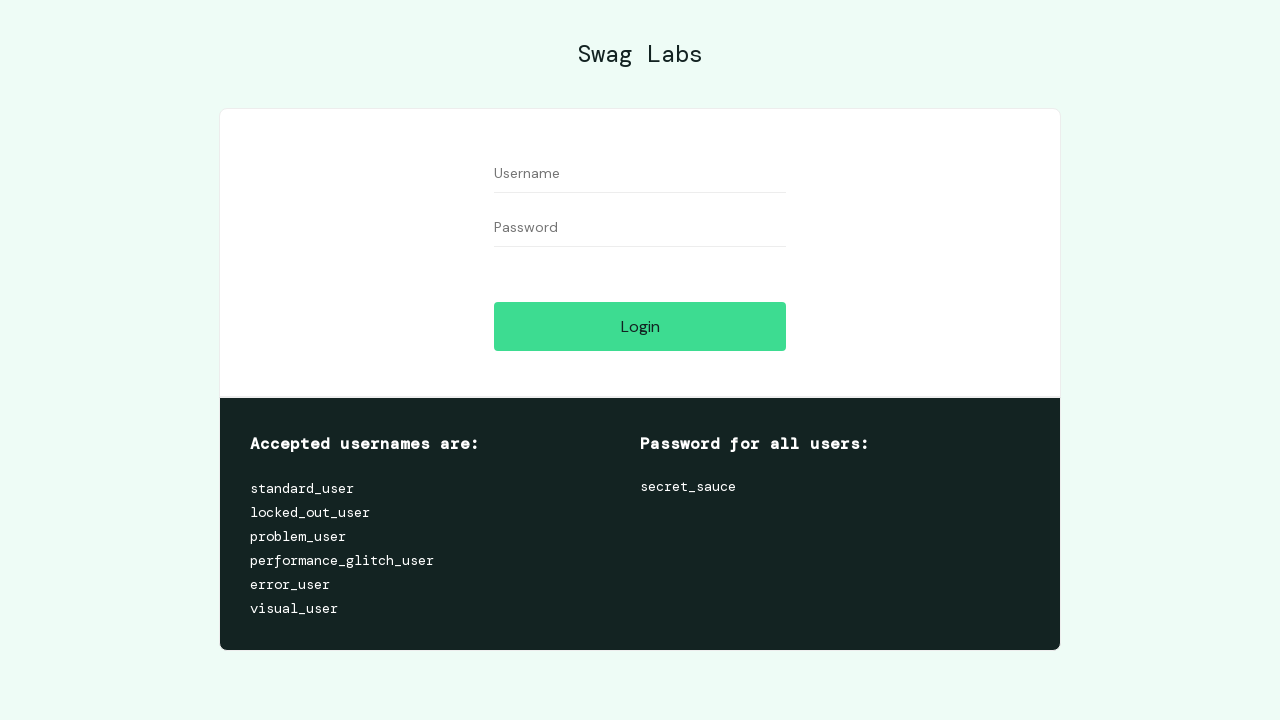

Counted error icons: 0 found
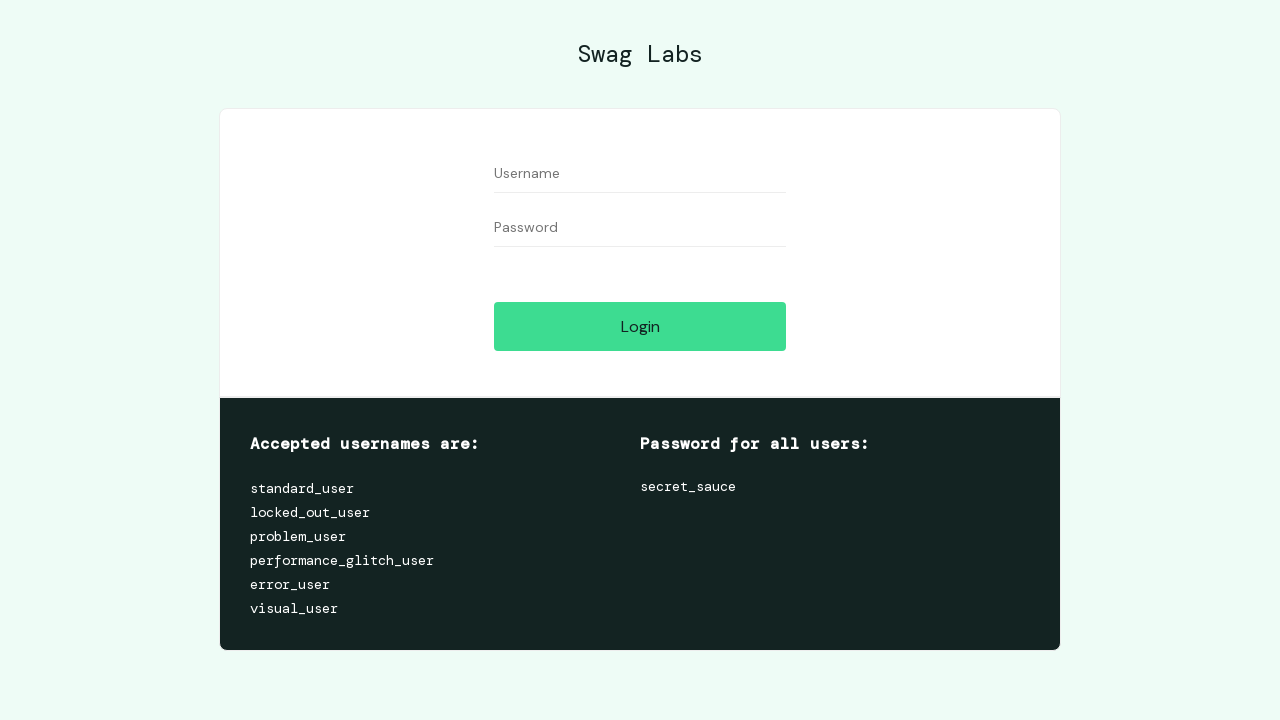

Asserted that all error icons have been removed (count == 0)
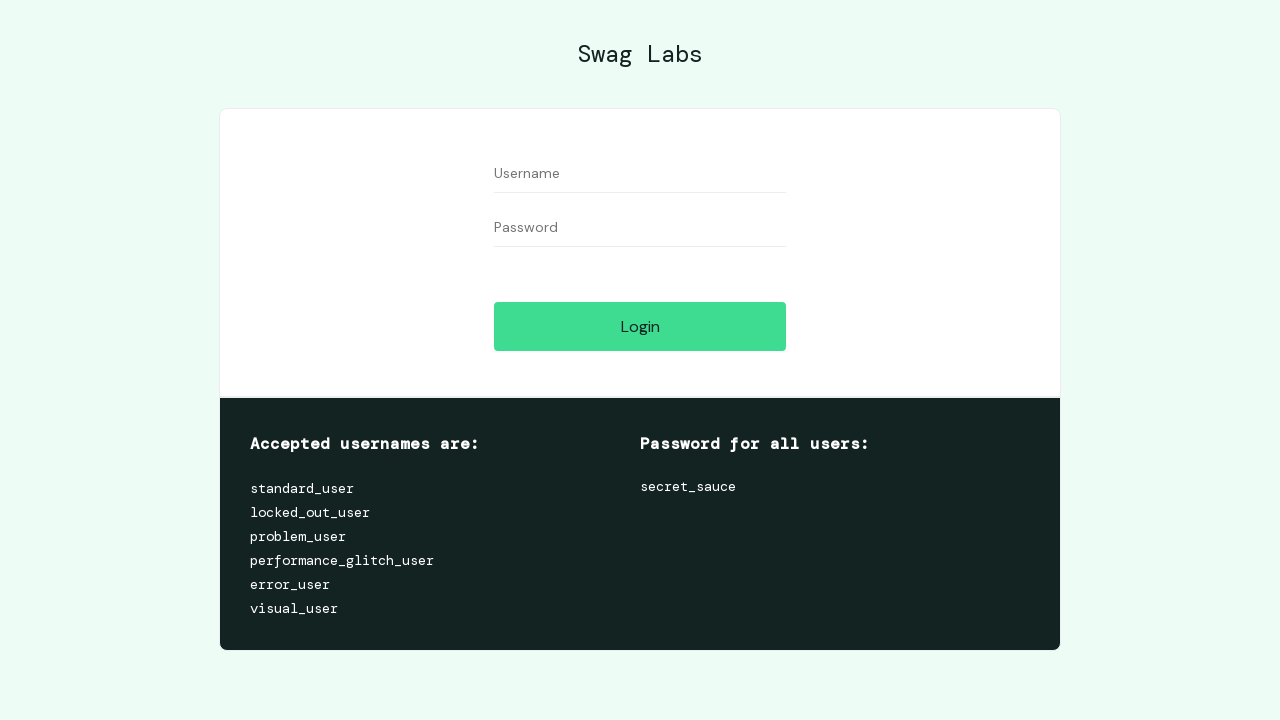

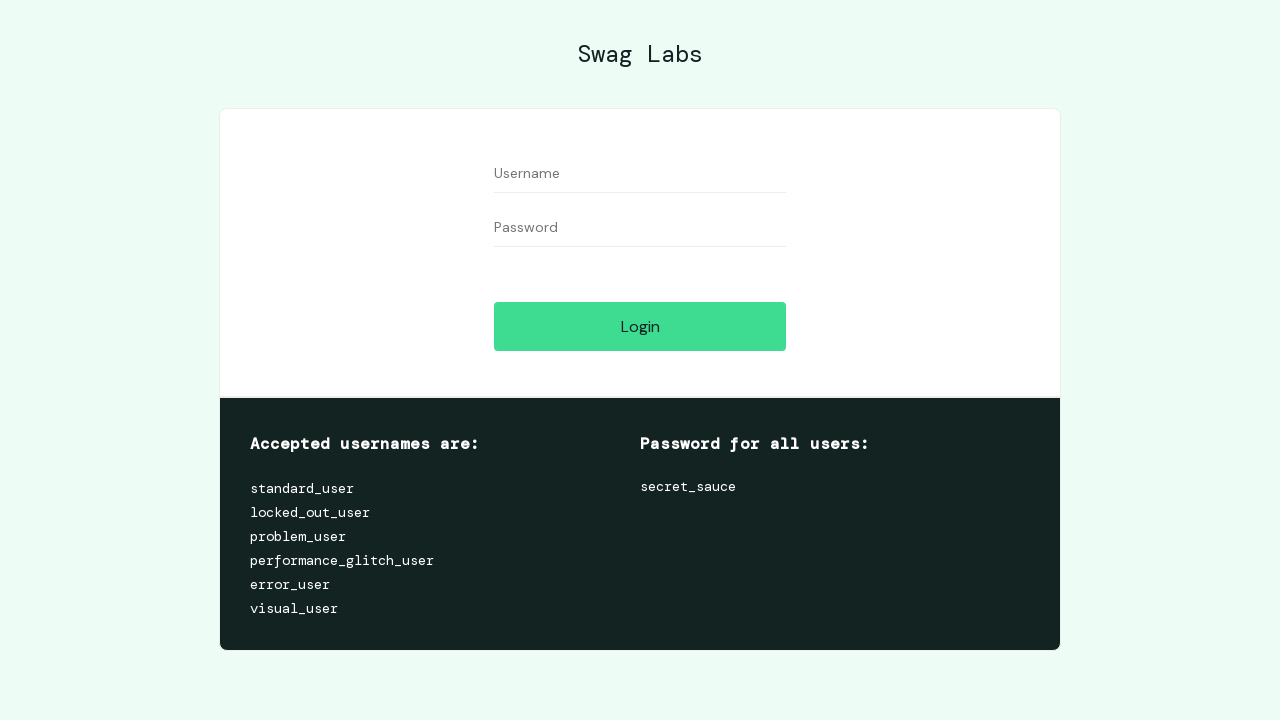